Tests un-marking items as complete by unchecking their toggle boxes

Starting URL: https://demo.playwright.dev/todomvc

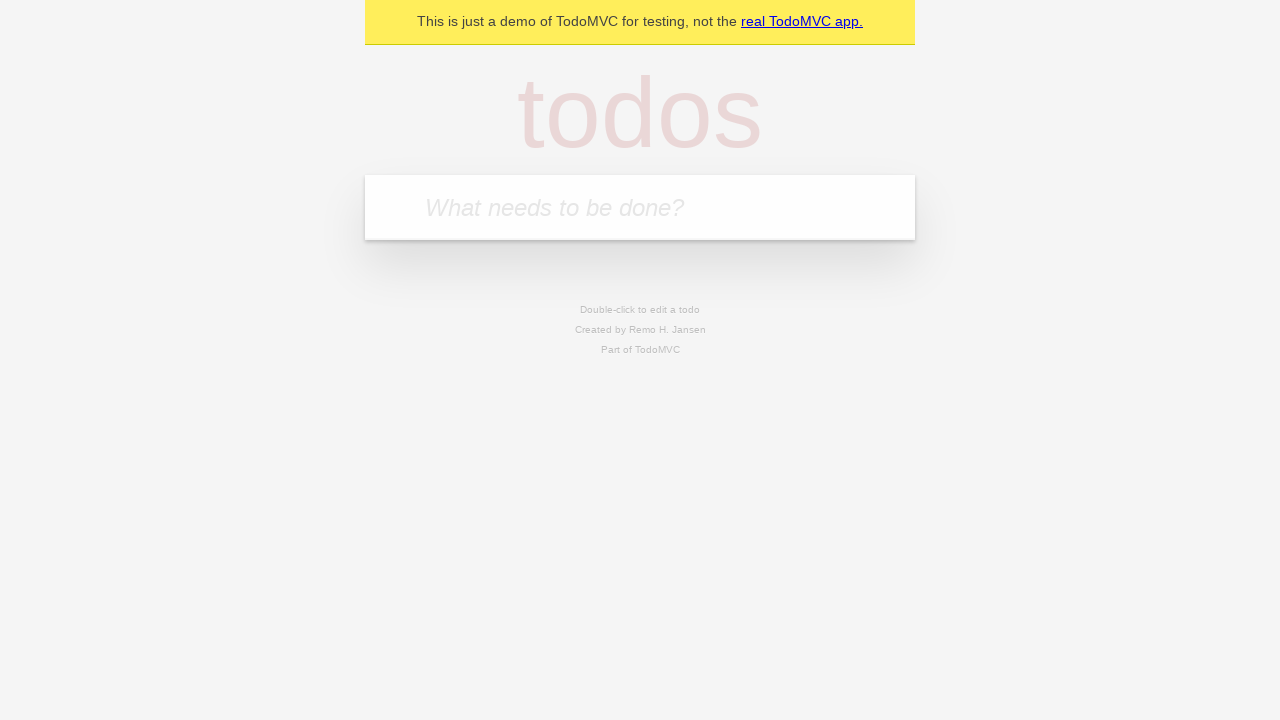

Filled new todo input with 'buy some cheese' on .new-todo
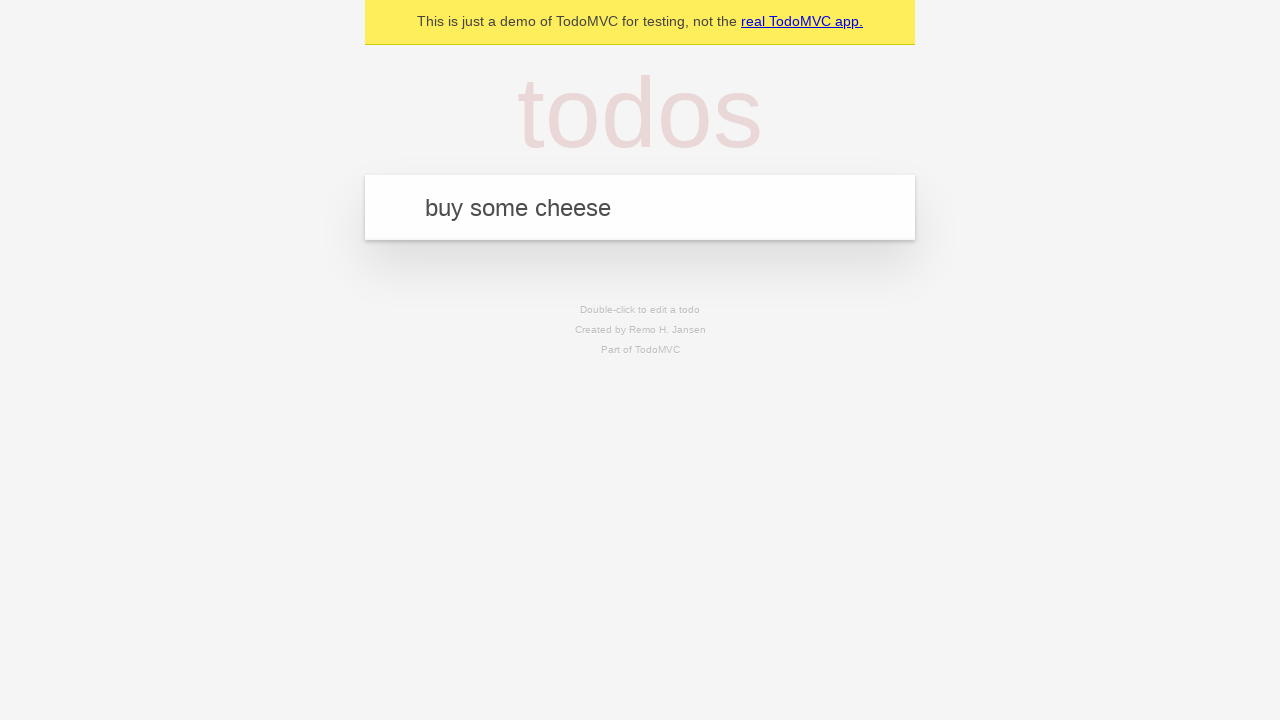

Pressed Enter to create first todo item on .new-todo
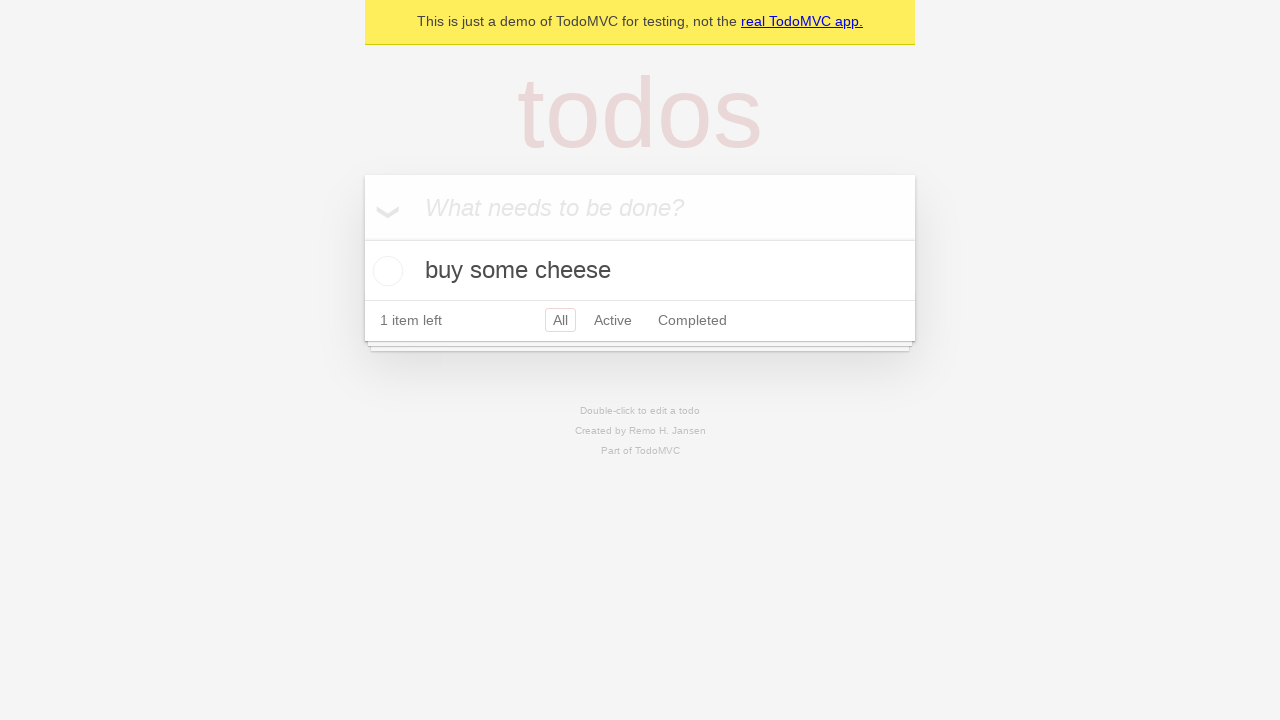

Filled new todo input with 'feed the cat' on .new-todo
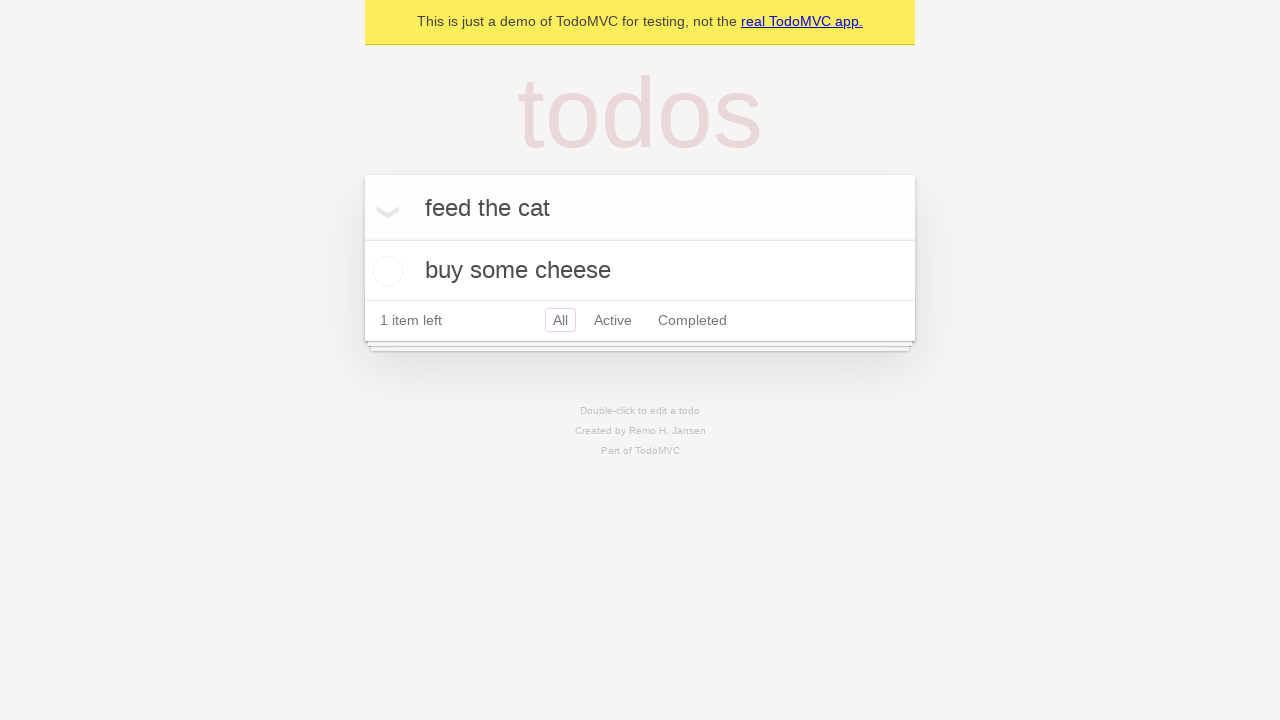

Pressed Enter to create second todo item on .new-todo
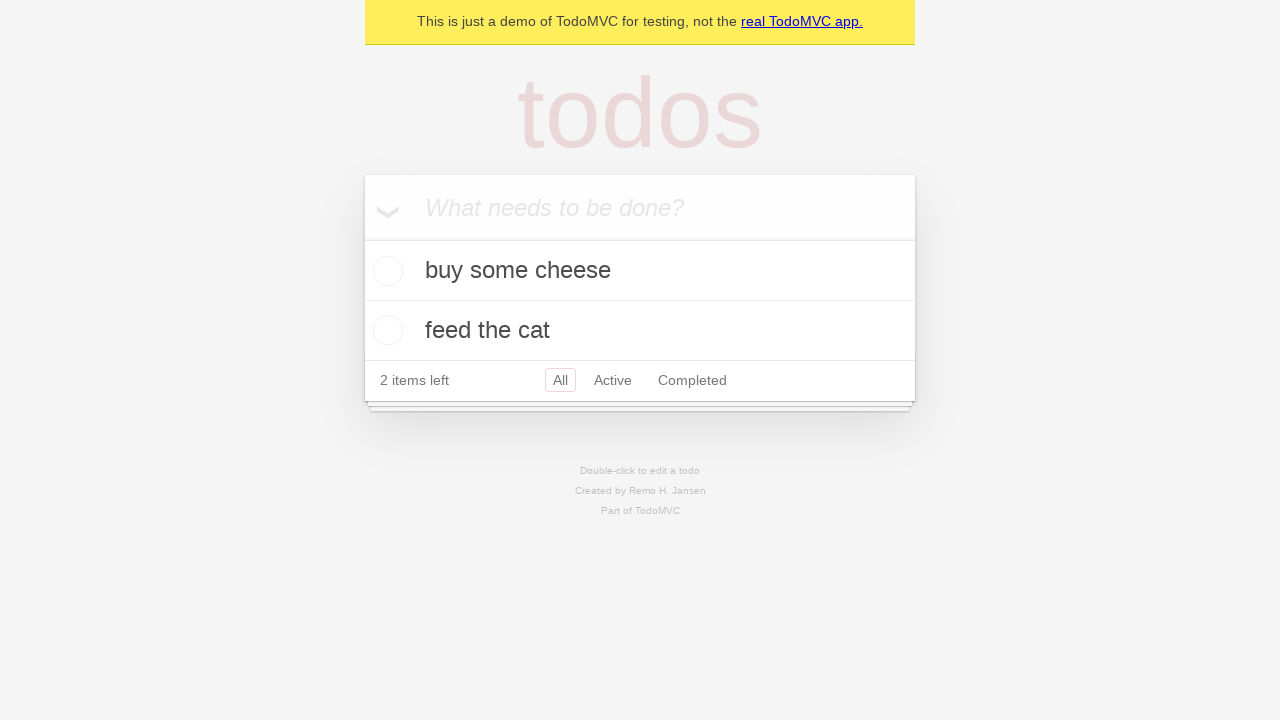

Waited for second todo item to appear in list
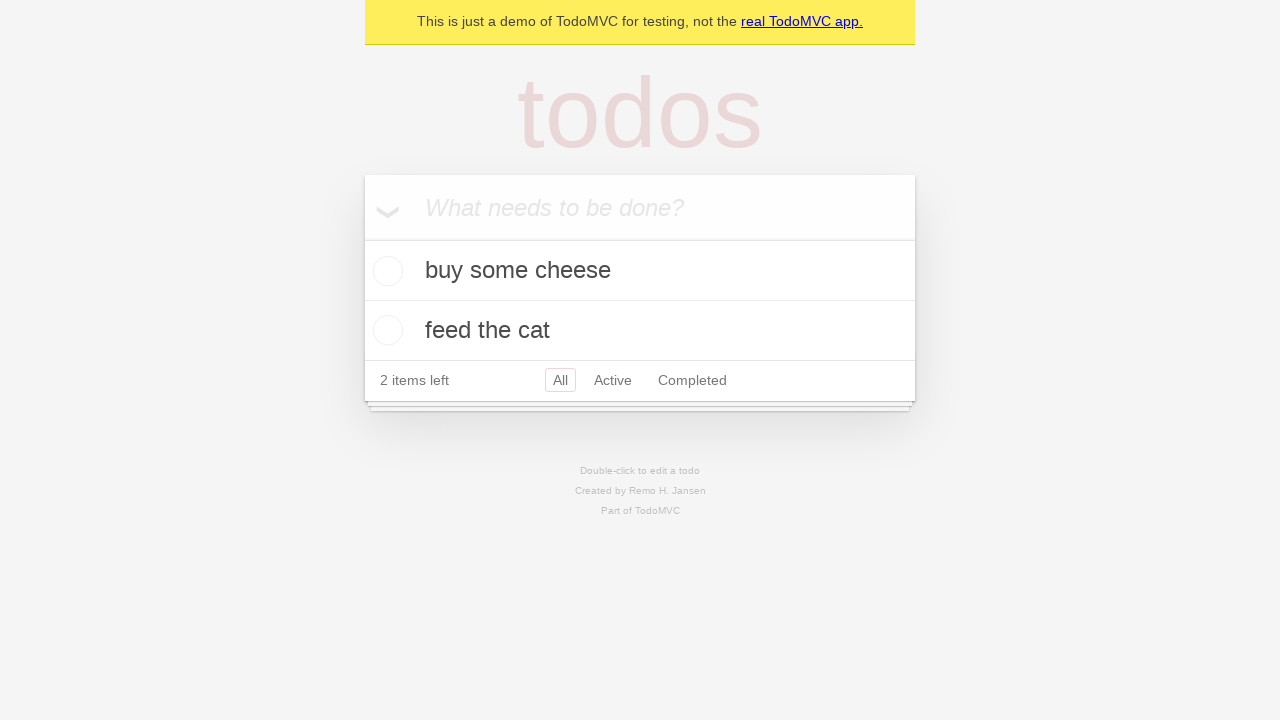

Checked toggle box to mark first item as complete at (385, 271) on .todo-list li >> nth=0 >> .toggle
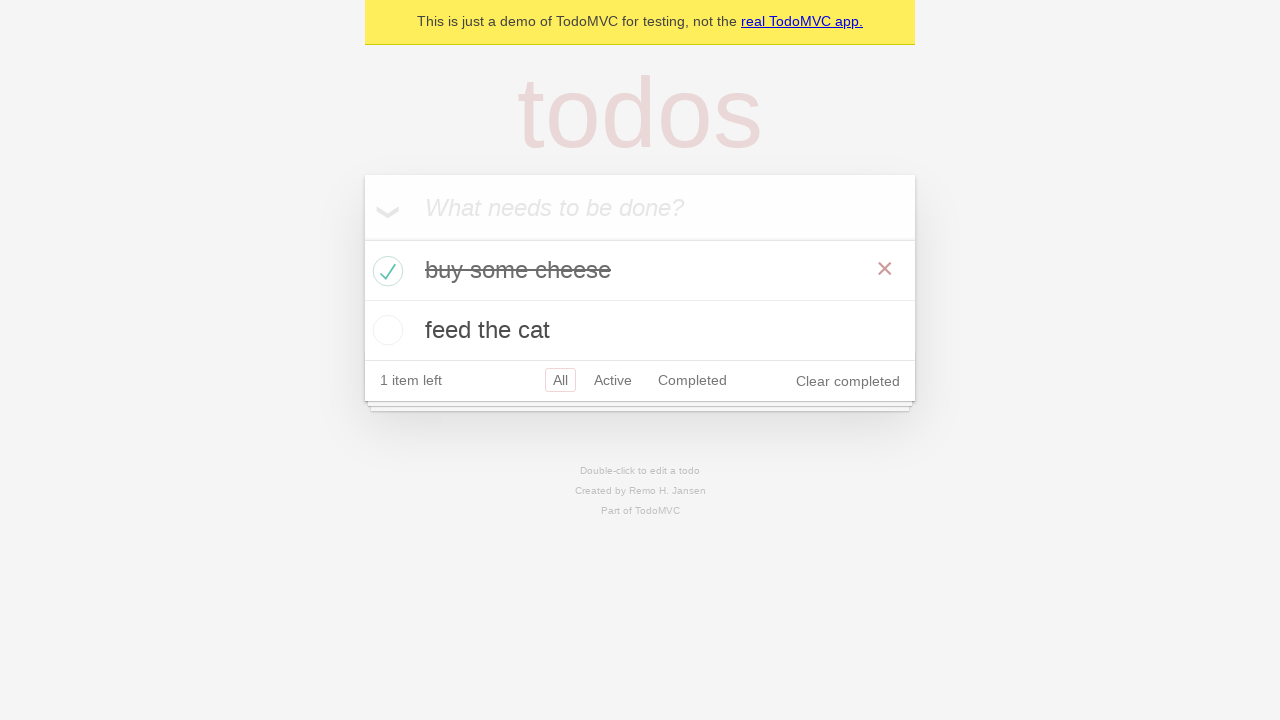

Unchecked toggle box to un-mark first item as complete at (385, 271) on .todo-list li >> nth=0 >> .toggle
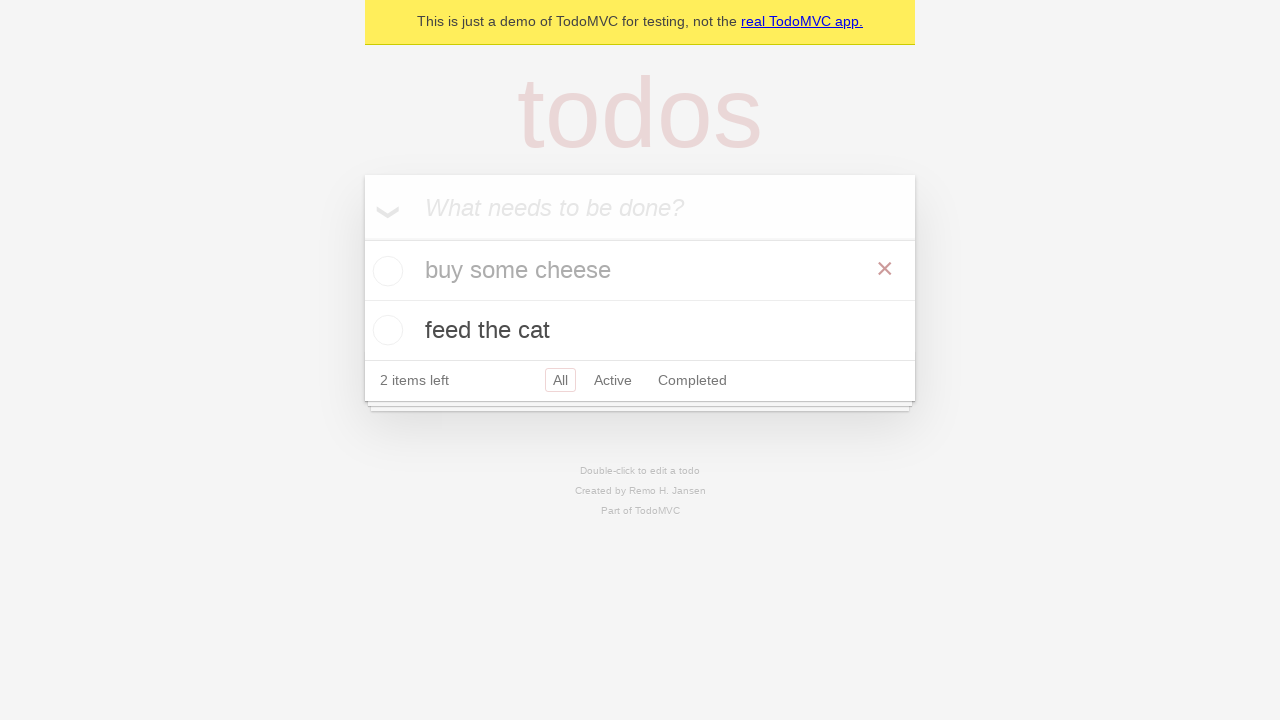

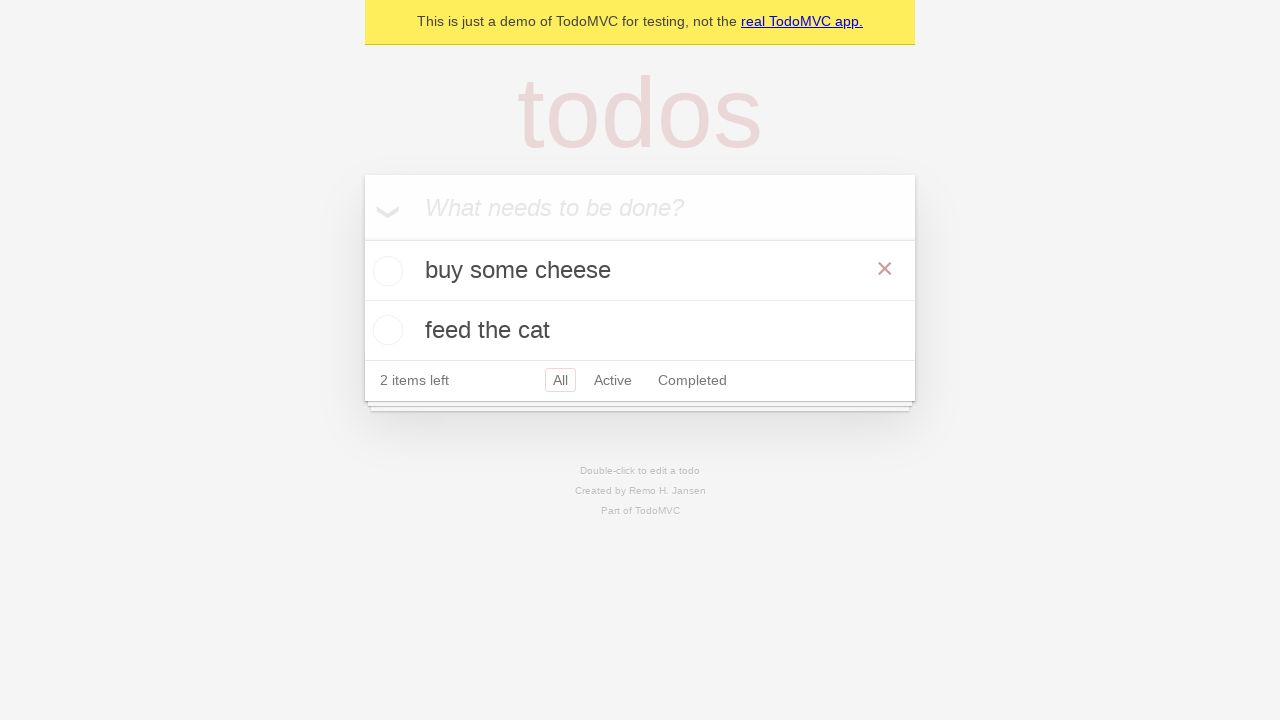